Tests form interactions on a registration page by selecting a gender radio button, checking hobbies checkboxes

Starting URL: http://demo.automationtesting.in/Register.html

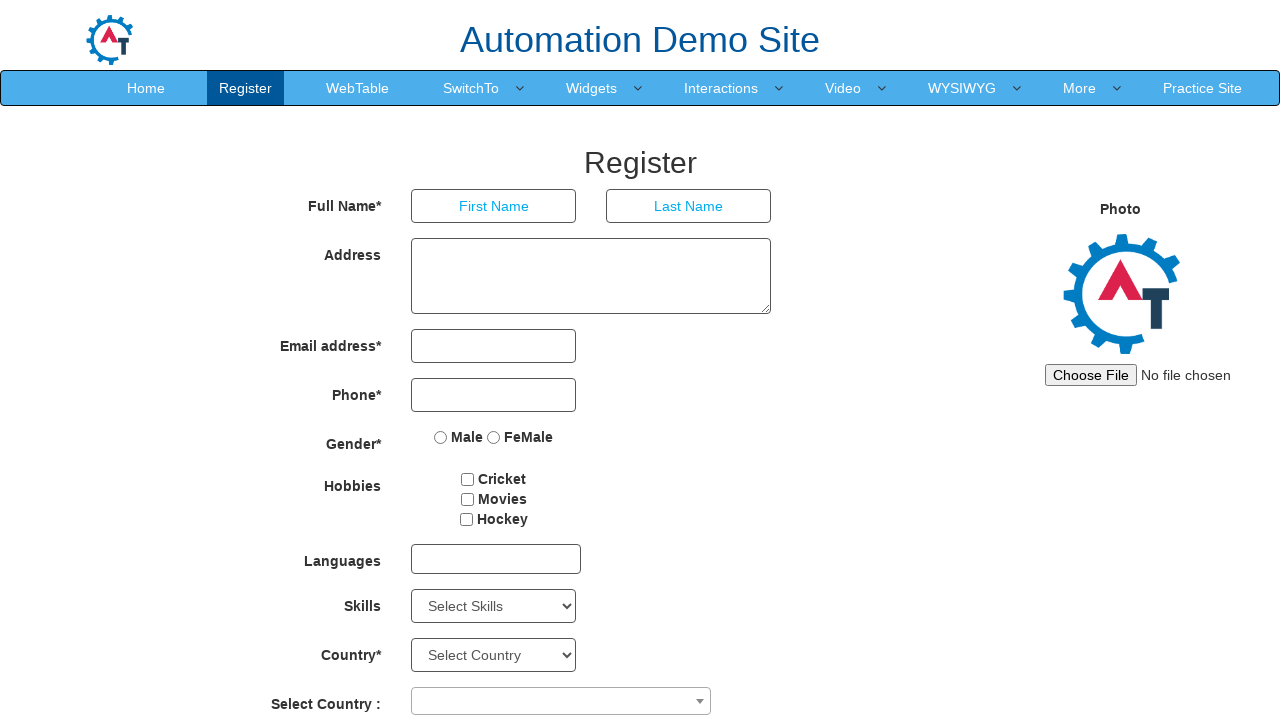

Selected gender radio button at (441, 437) on (//input[@type='radio'])[1]
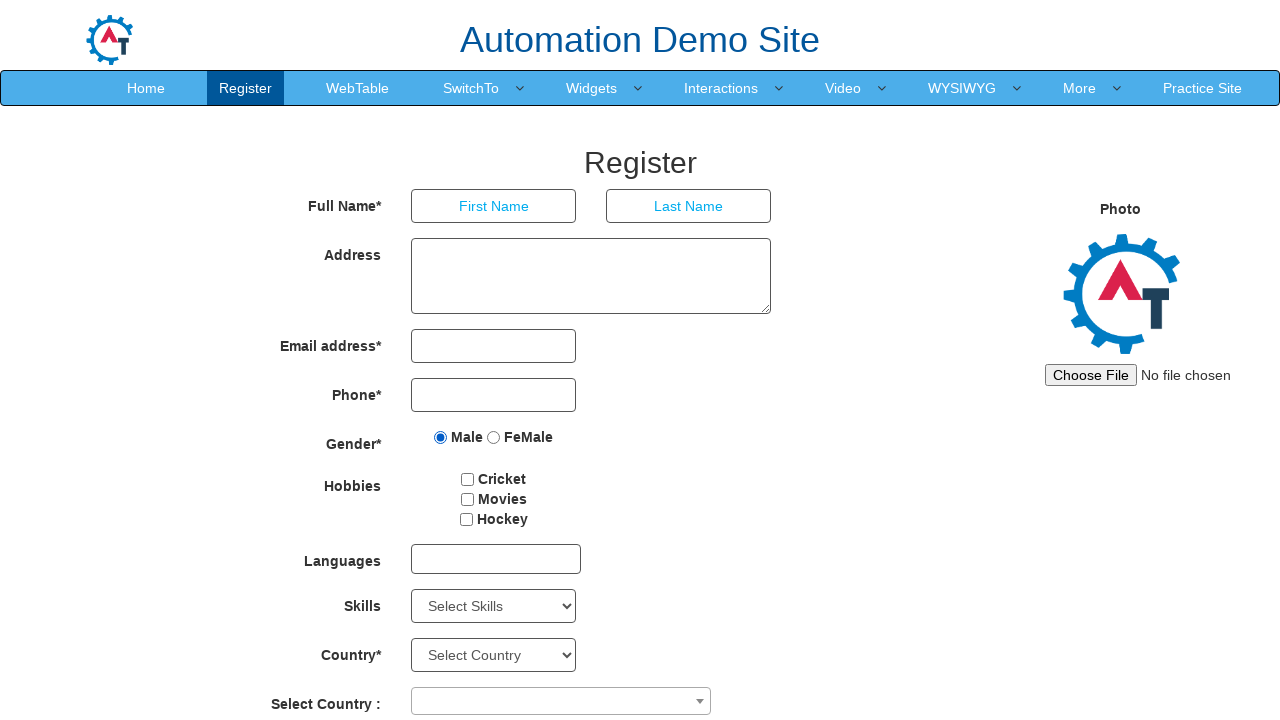

Checked Cricket checkbox at (468, 479) on xpath=//input[@value='Cricket']
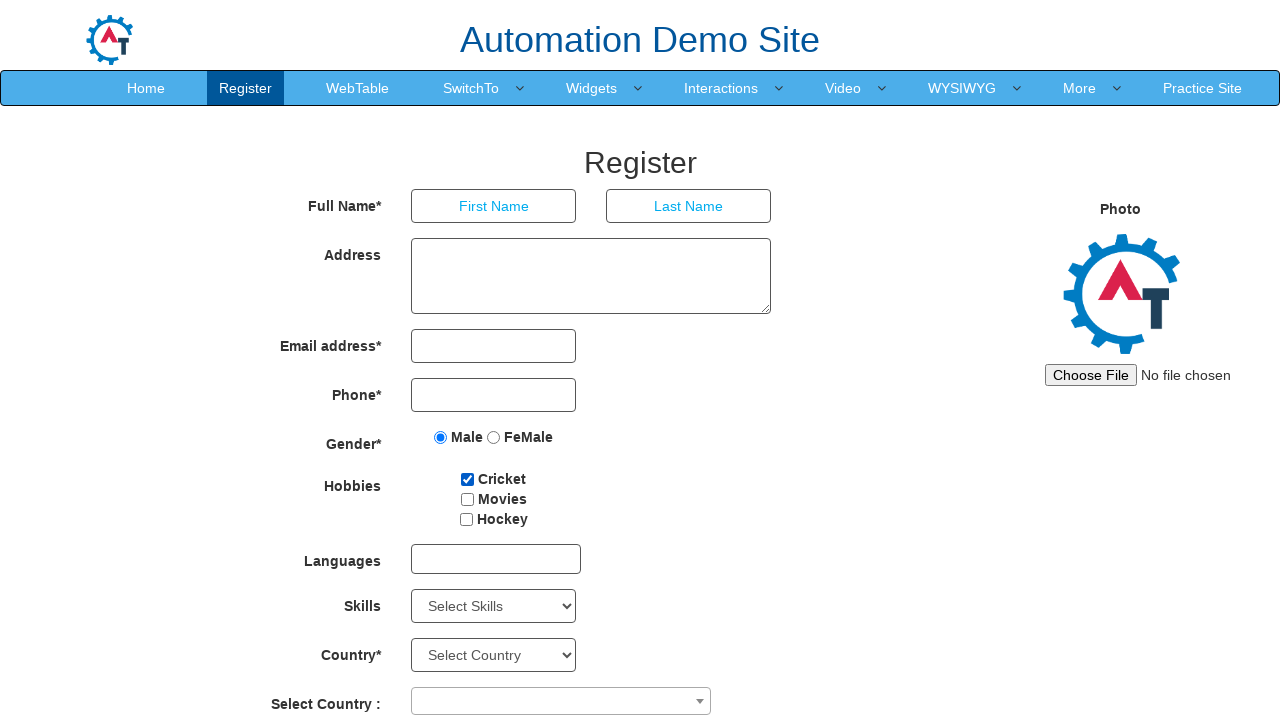

Checked second hobby checkbox at (467, 499) on (//input[@type='checkbox'])[2]
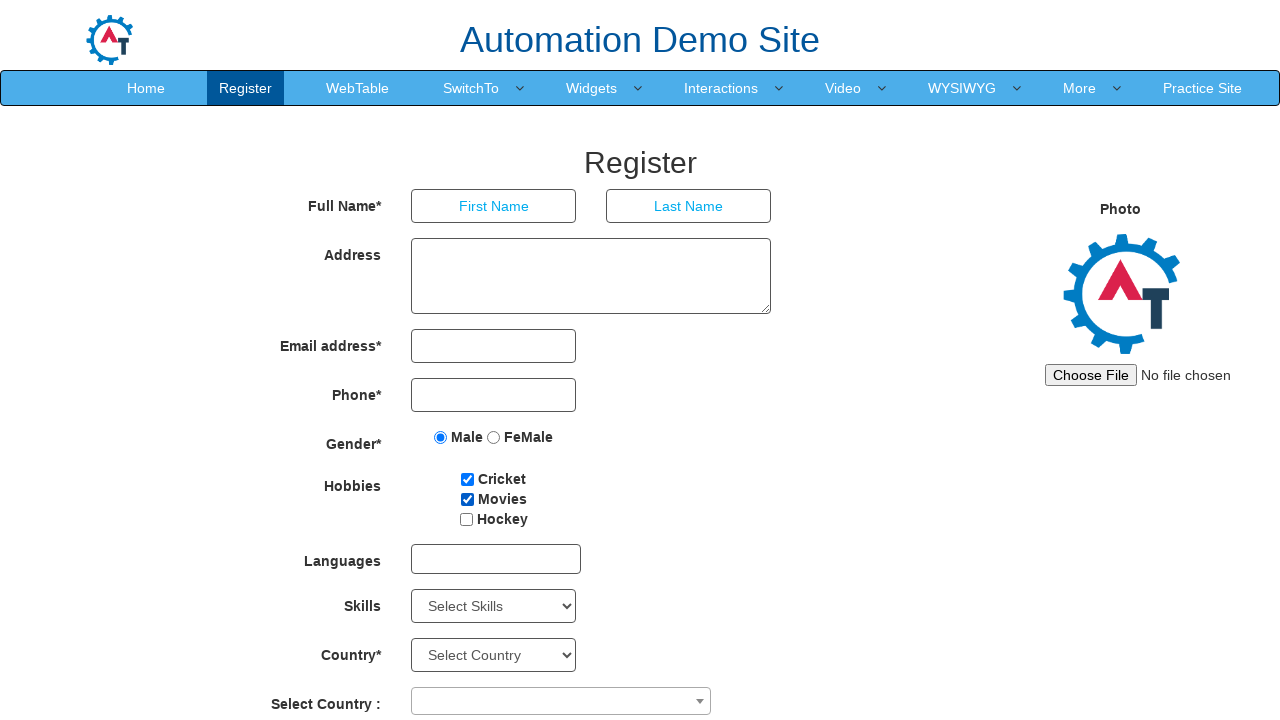

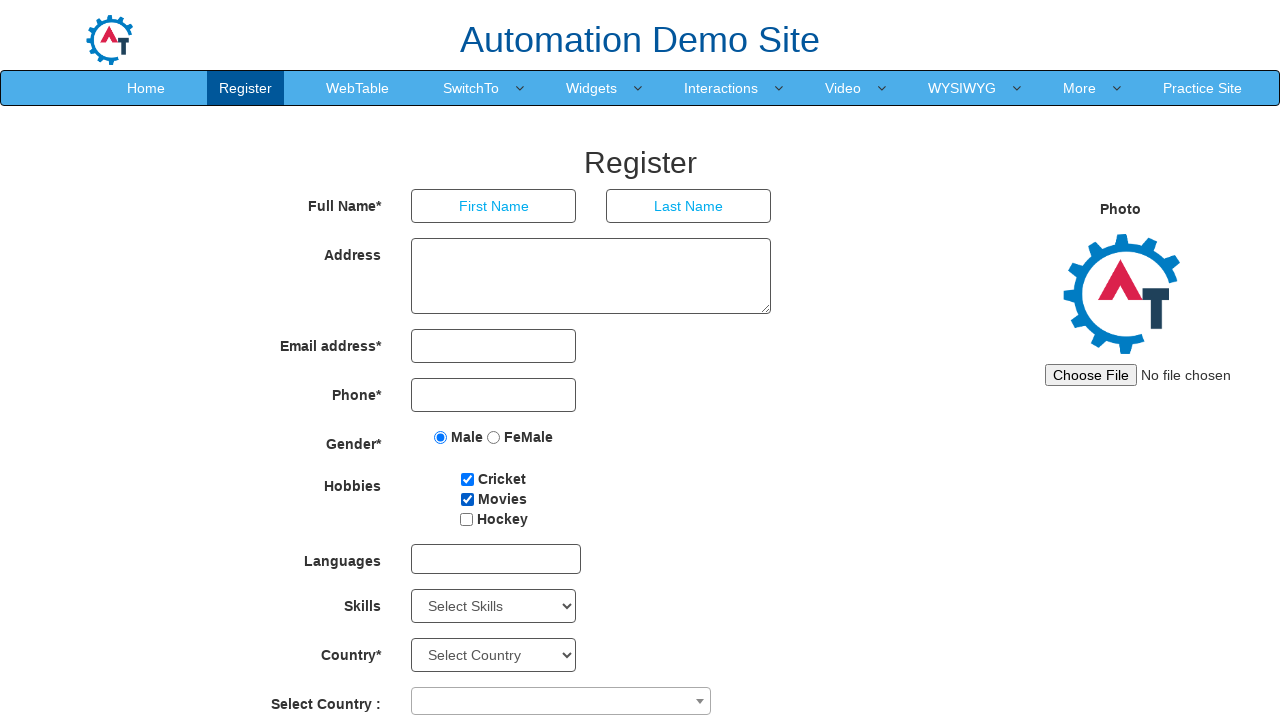